Tests that the currently applied filter is highlighted in the filter navigation

Starting URL: https://demo.playwright.dev/todomvc

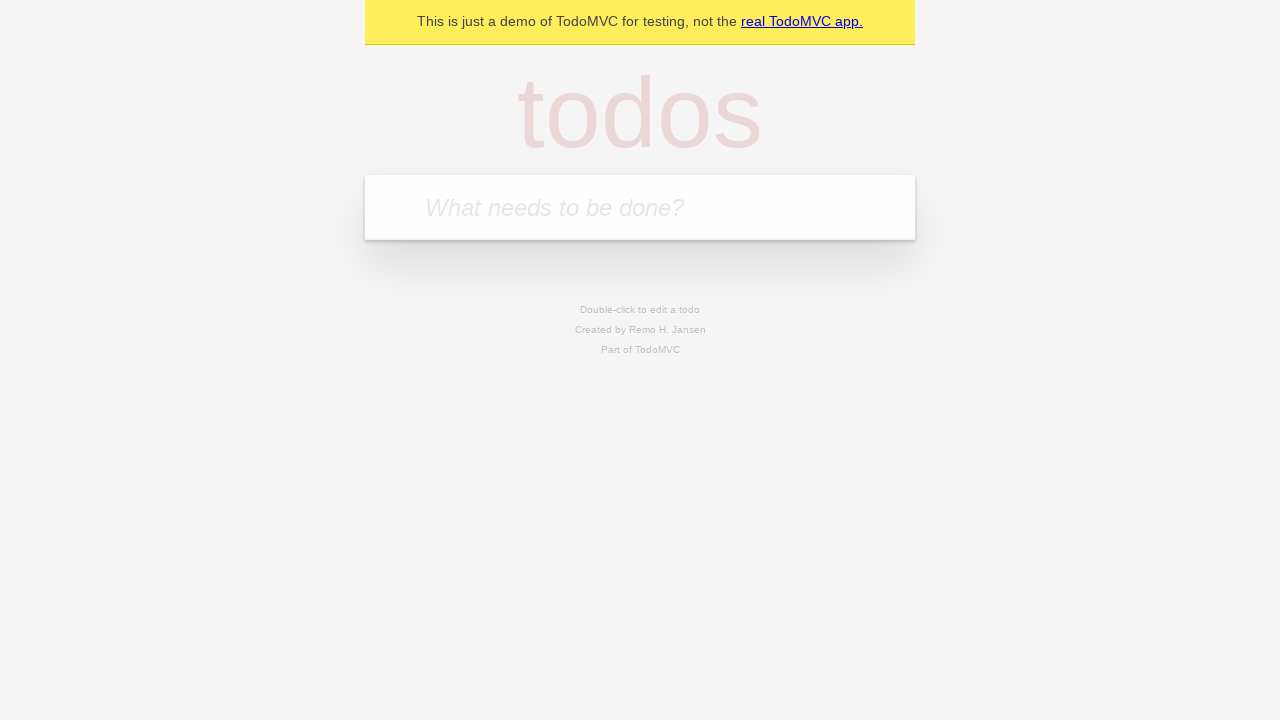

Filled new todo field with 'buy some cheese' on .new-todo
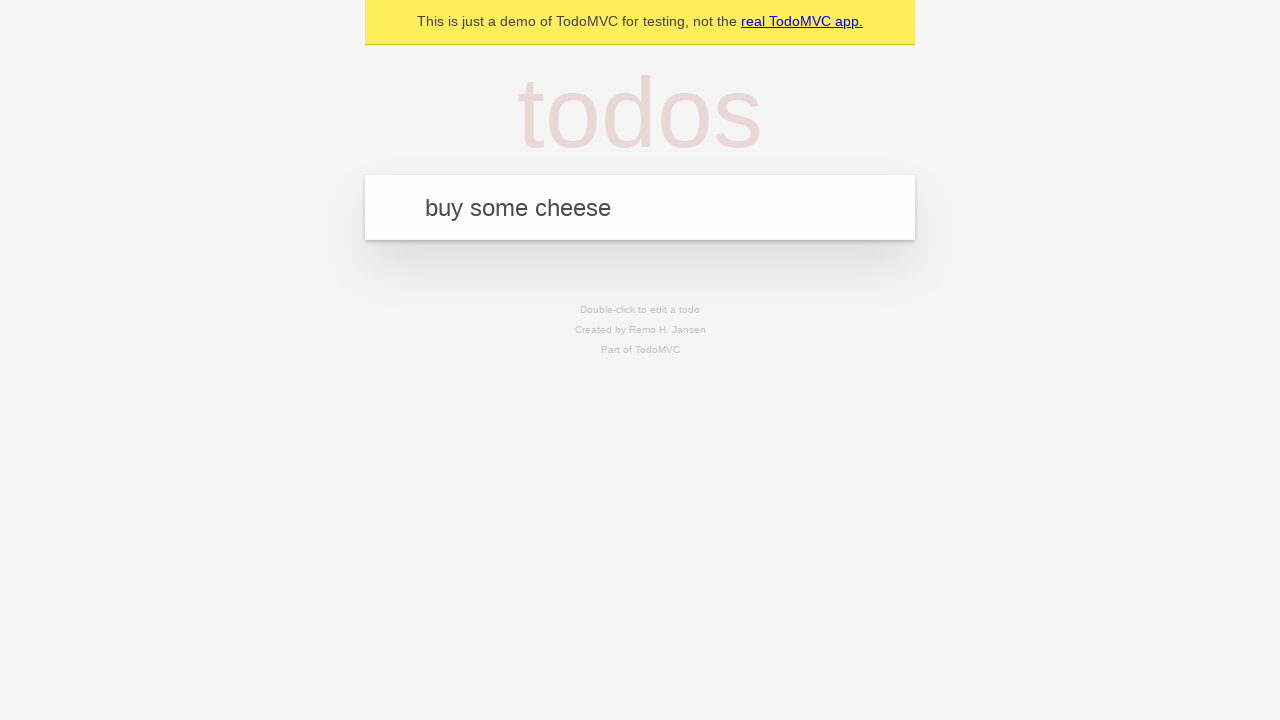

Pressed Enter to create first todo on .new-todo
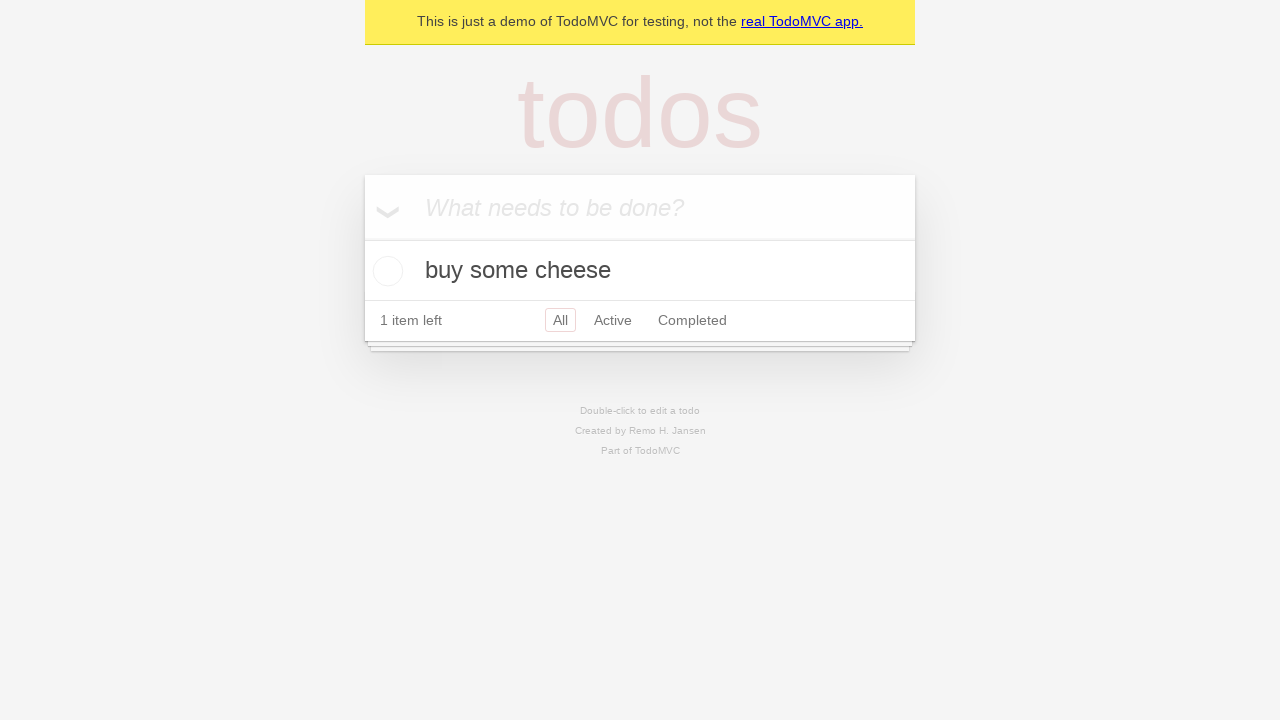

Filled new todo field with 'feed the cat' on .new-todo
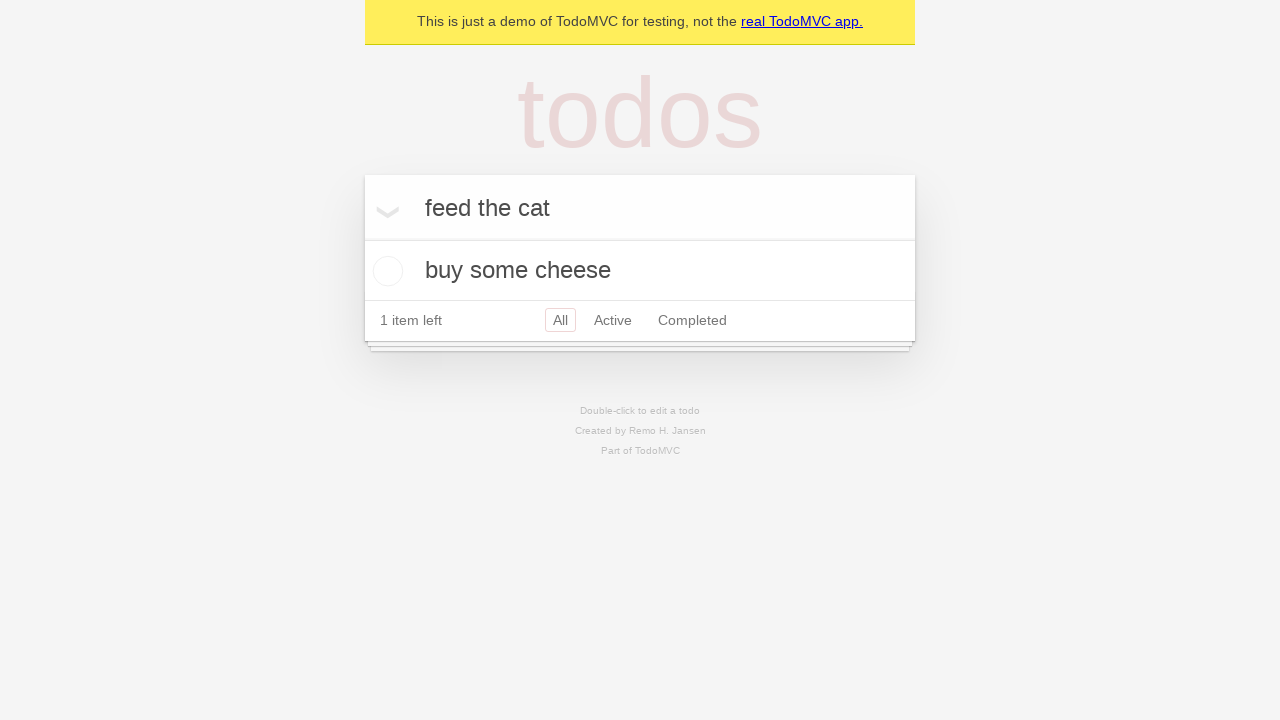

Pressed Enter to create second todo on .new-todo
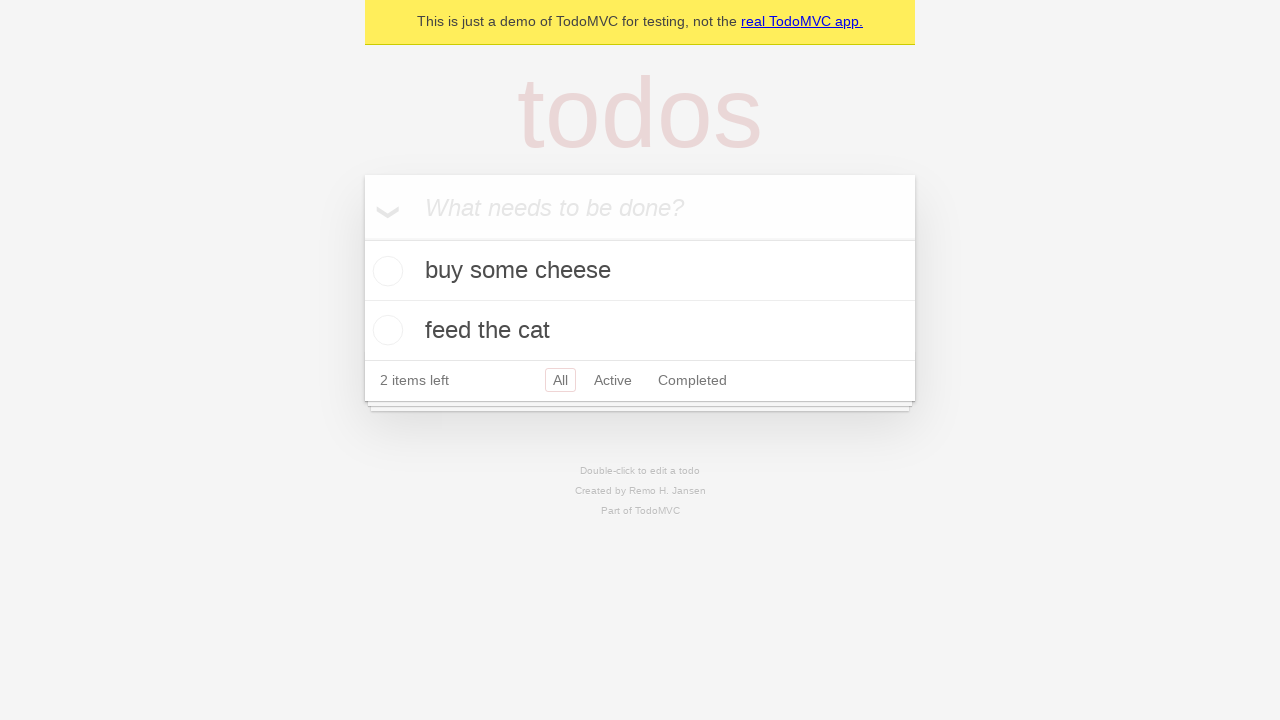

Filled new todo field with 'book a doctors appointment' on .new-todo
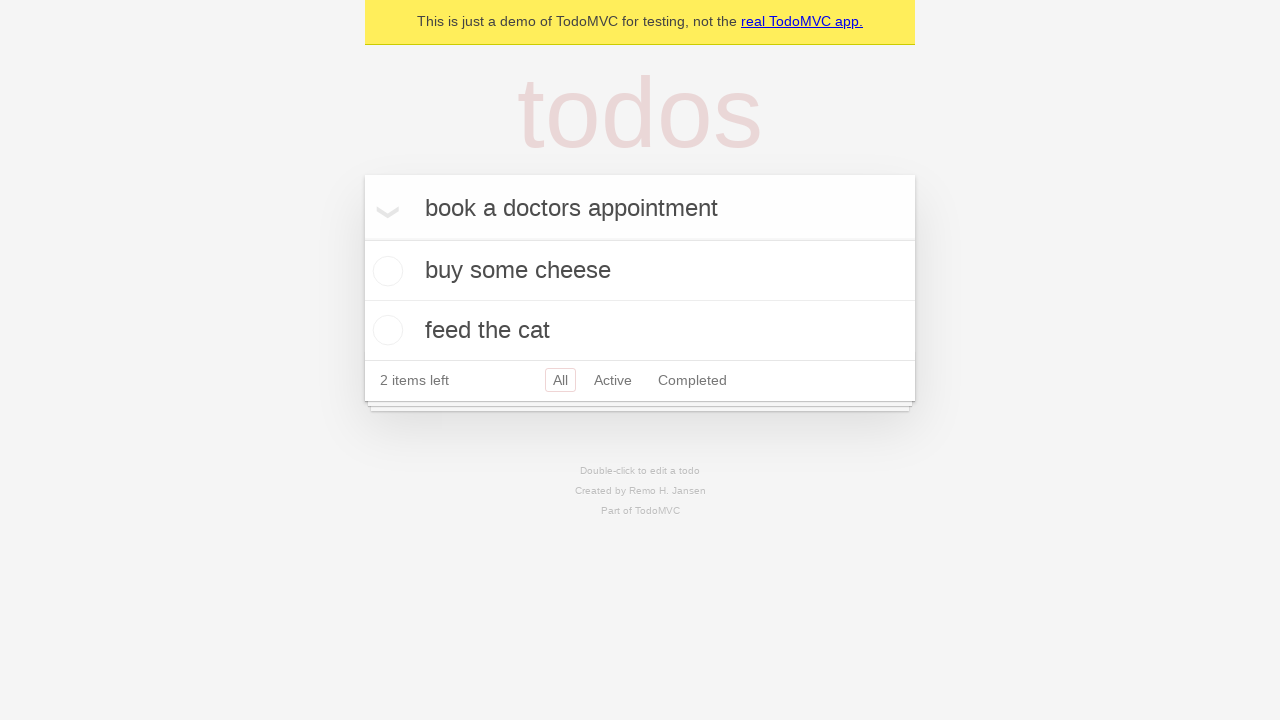

Pressed Enter to create third todo on .new-todo
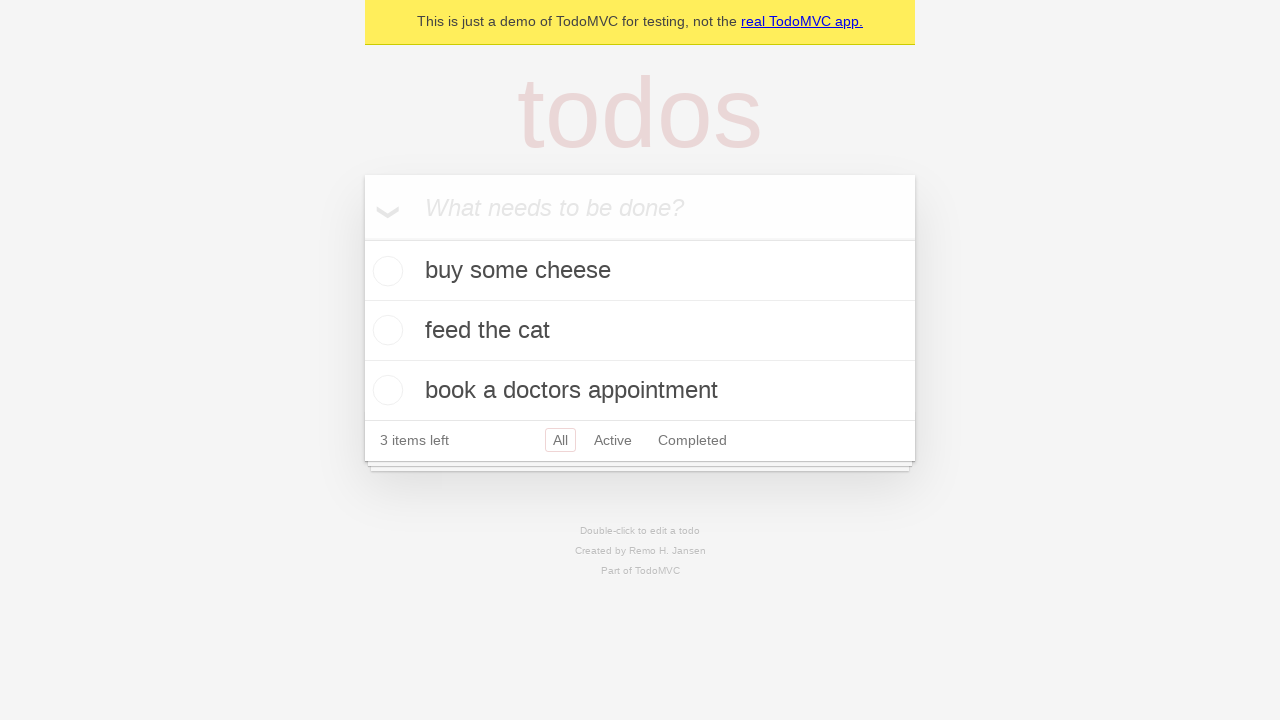

Clicked Active filter to display active todos at (613, 440) on .filters >> text=Active
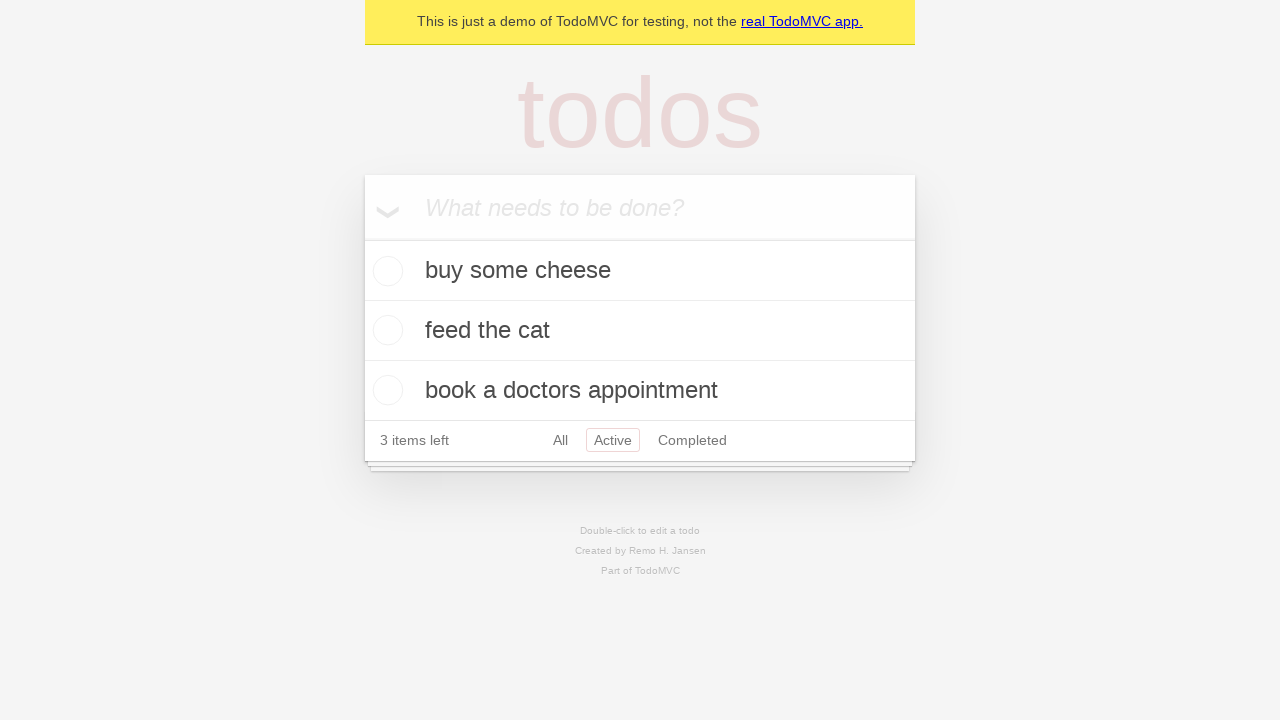

Clicked Completed filter and verified it is highlighted at (692, 440) on .filters >> text=Completed
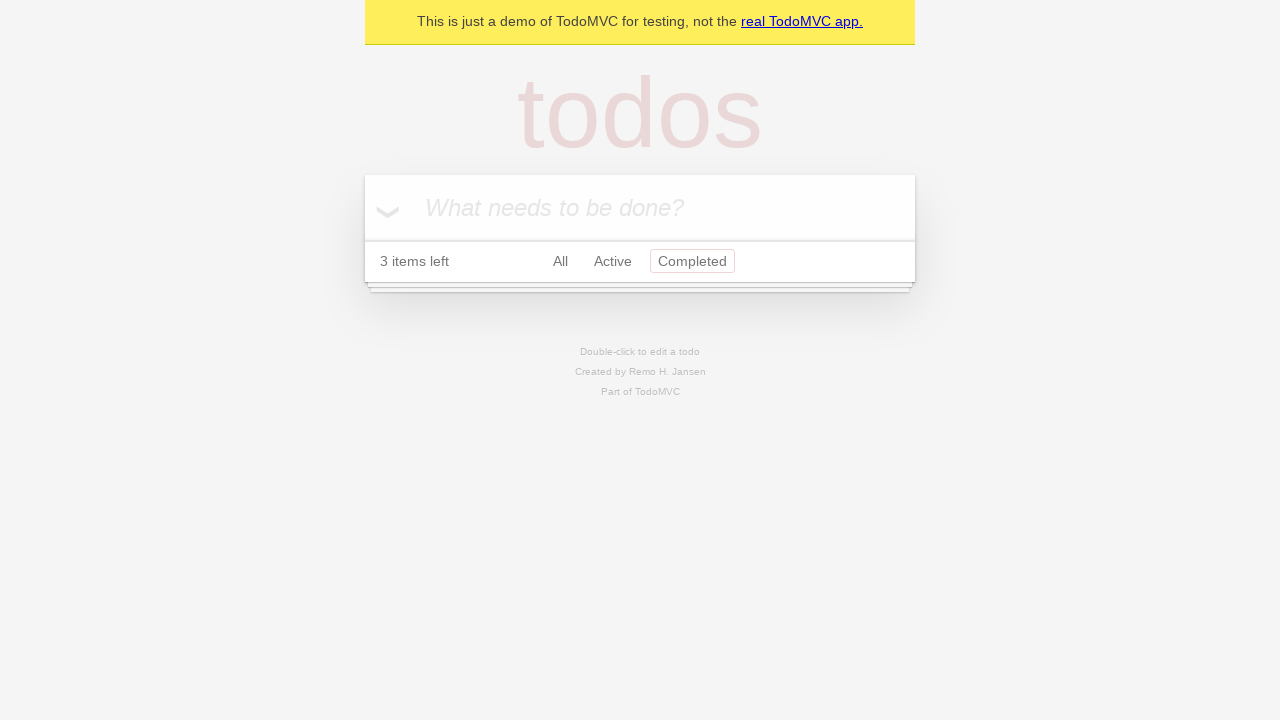

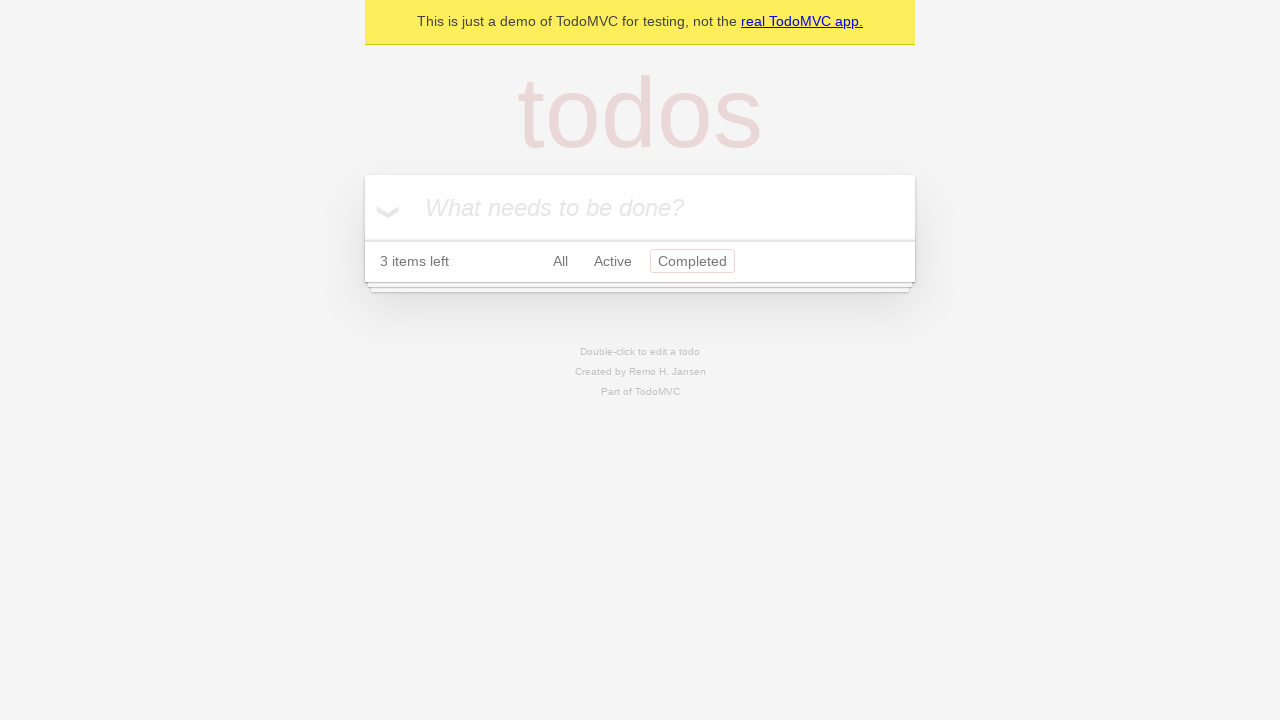